Tests nested iframe handling by switching between multiple frames and interacting with elements inside them

Starting URL: https://demo.automationtesting.in/Frames.html

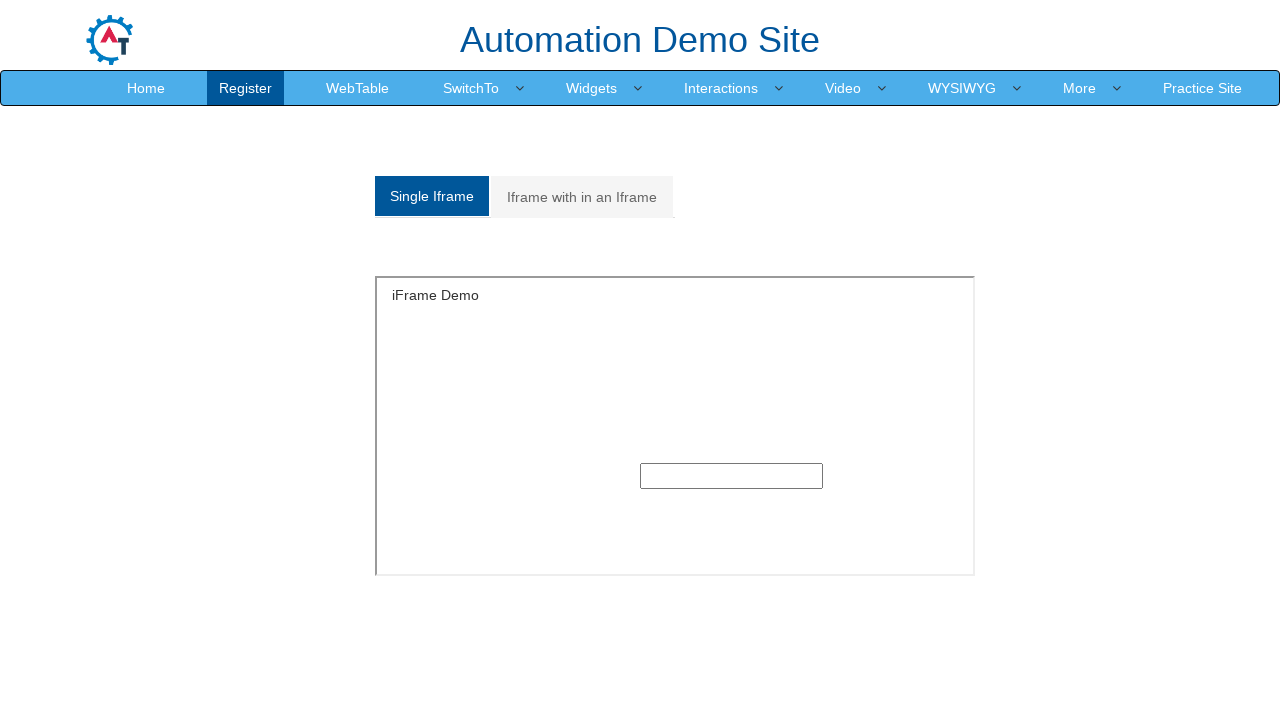

Clicked on 'Iframe with in an Iframe' tab at (582, 197) on xpath=//a[text()='Iframe with in an Iframe']
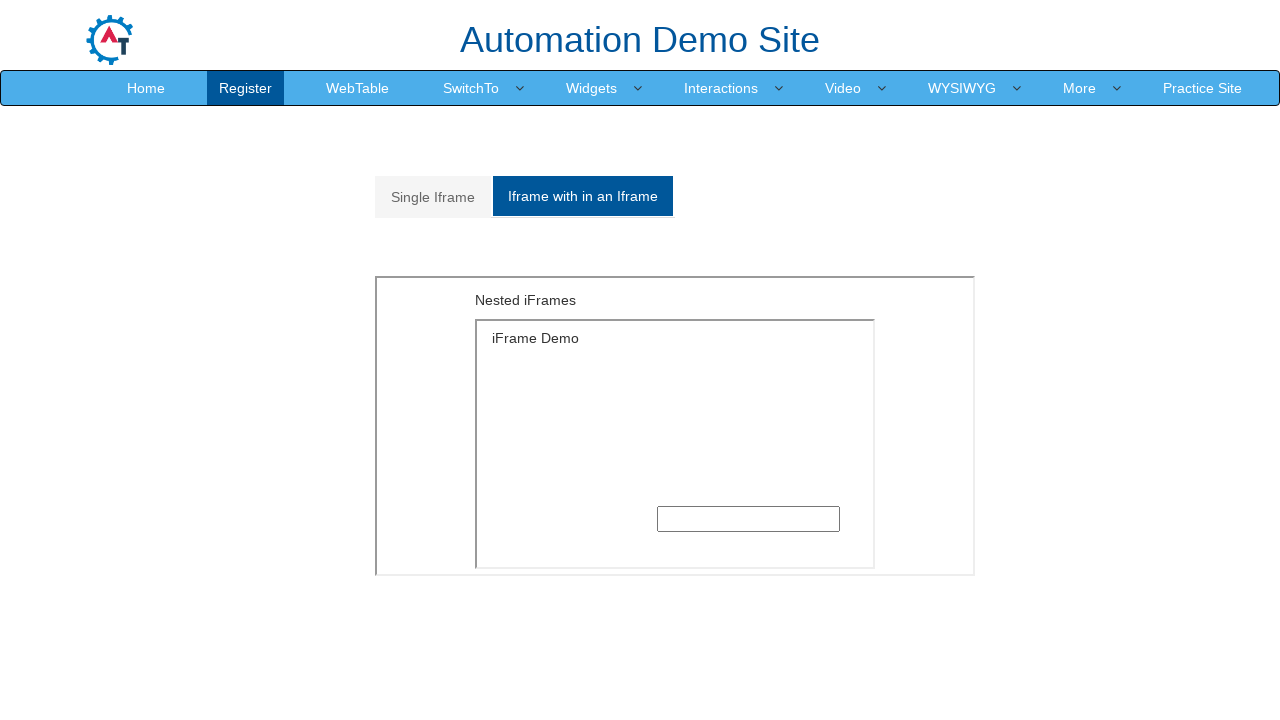

Located outer iframe
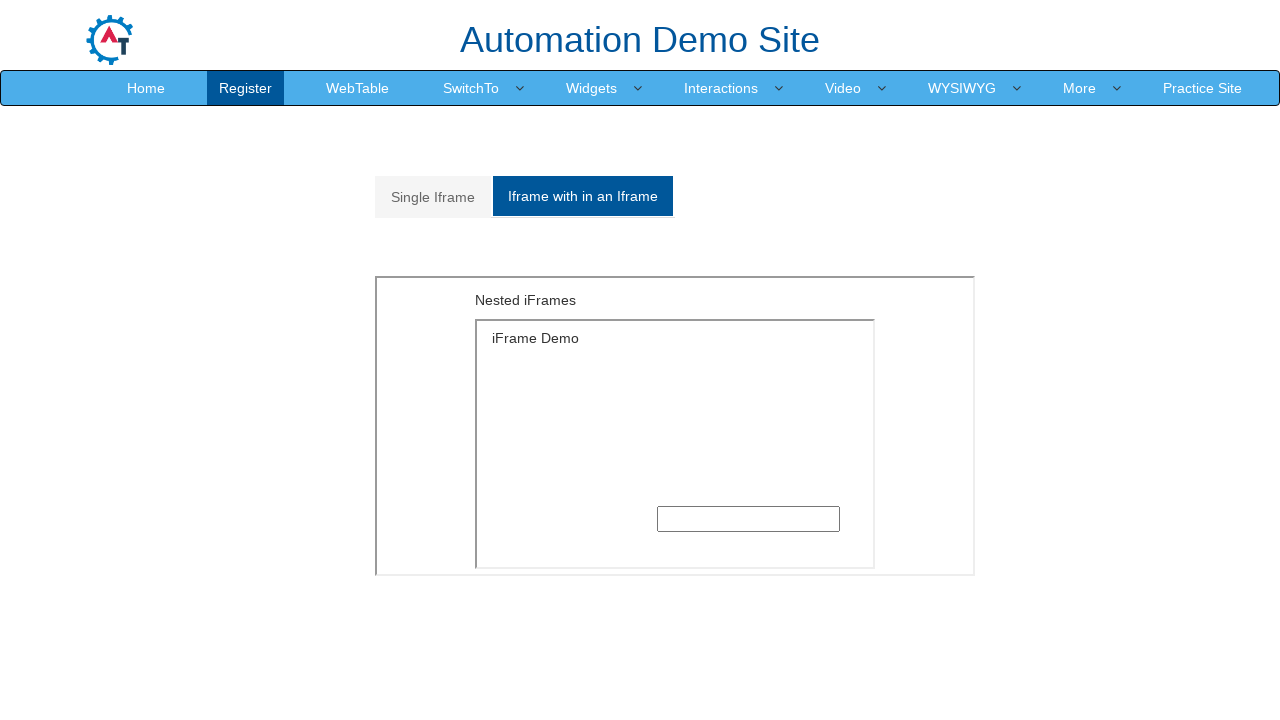

Located inner iframe within outer frame
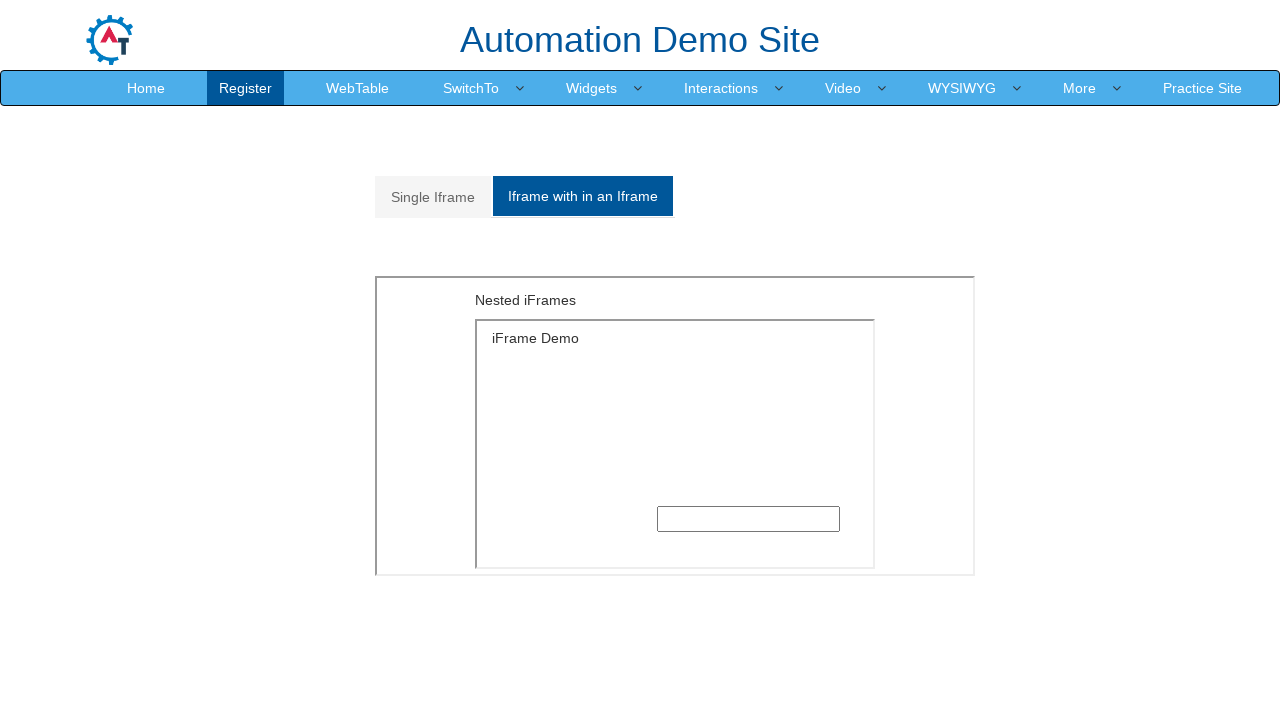

Filled text input field in inner iframe with 'welcome' on xpath=//*[@id='Multiple']/iframe >> internal:control=enter-frame >> xpath=/html/
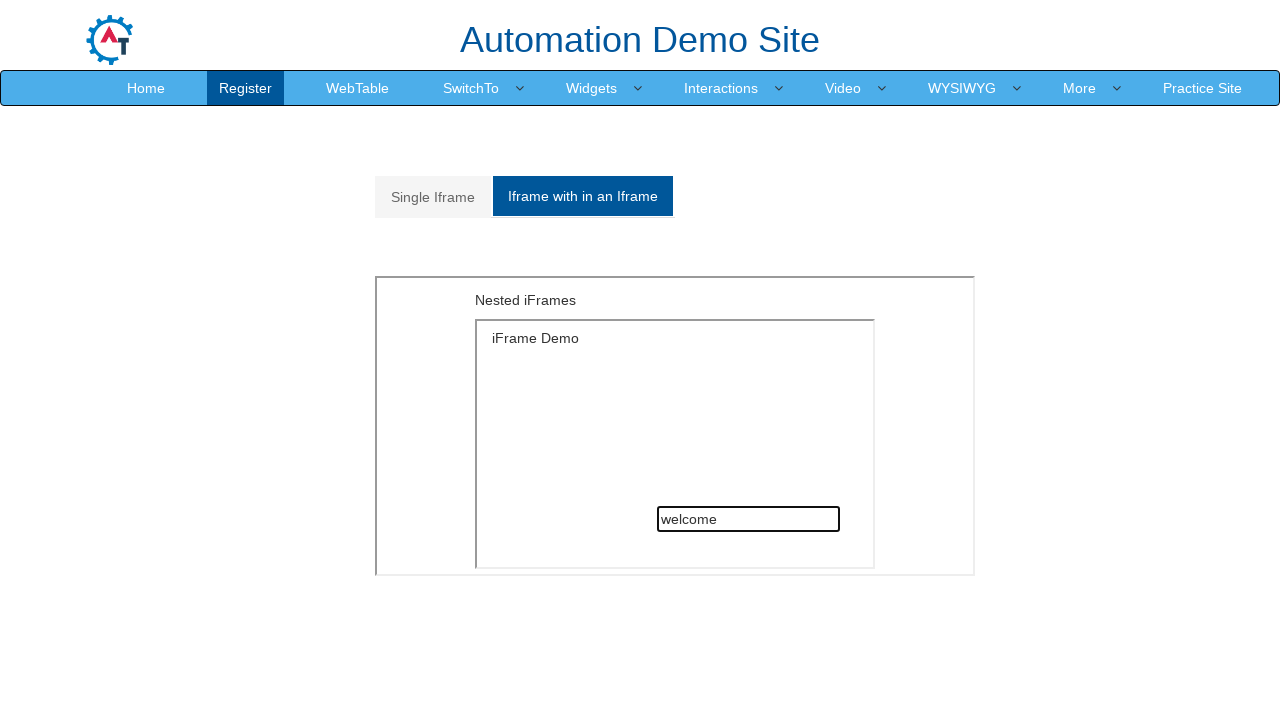

Clicked on 'Single Iframe' tab at (433, 197) on xpath=//a[text()='Single Iframe ']
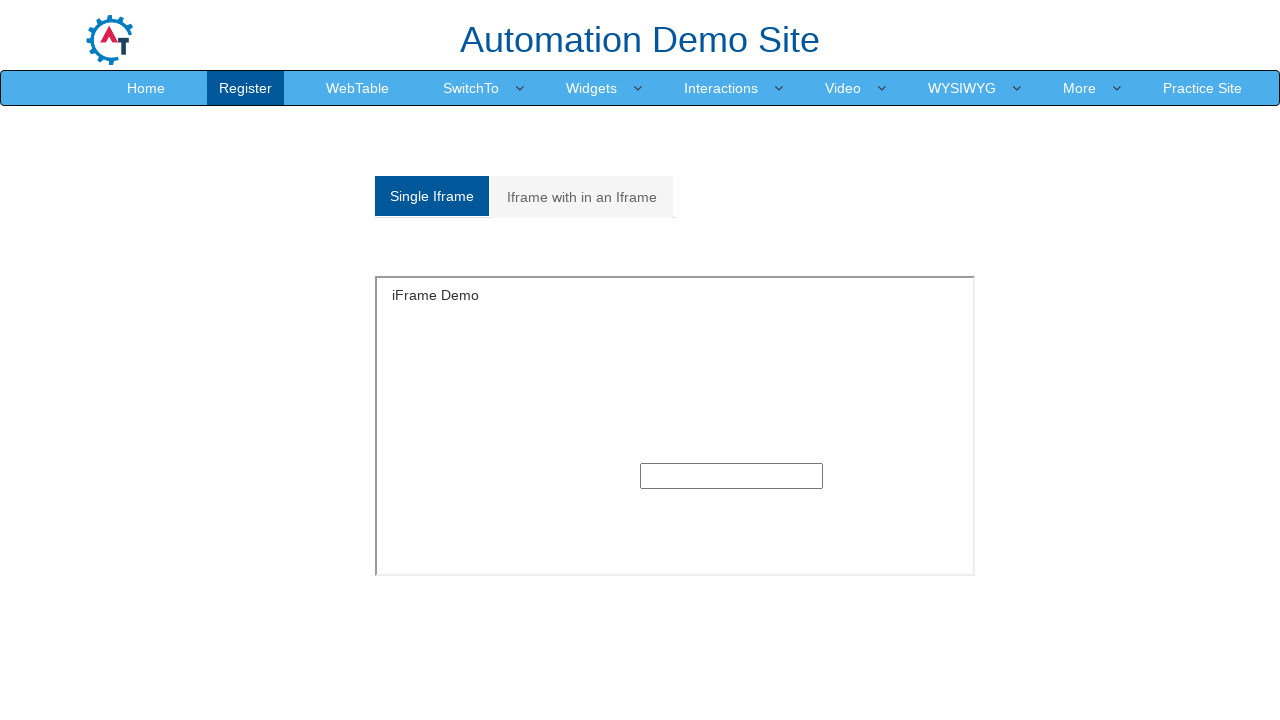

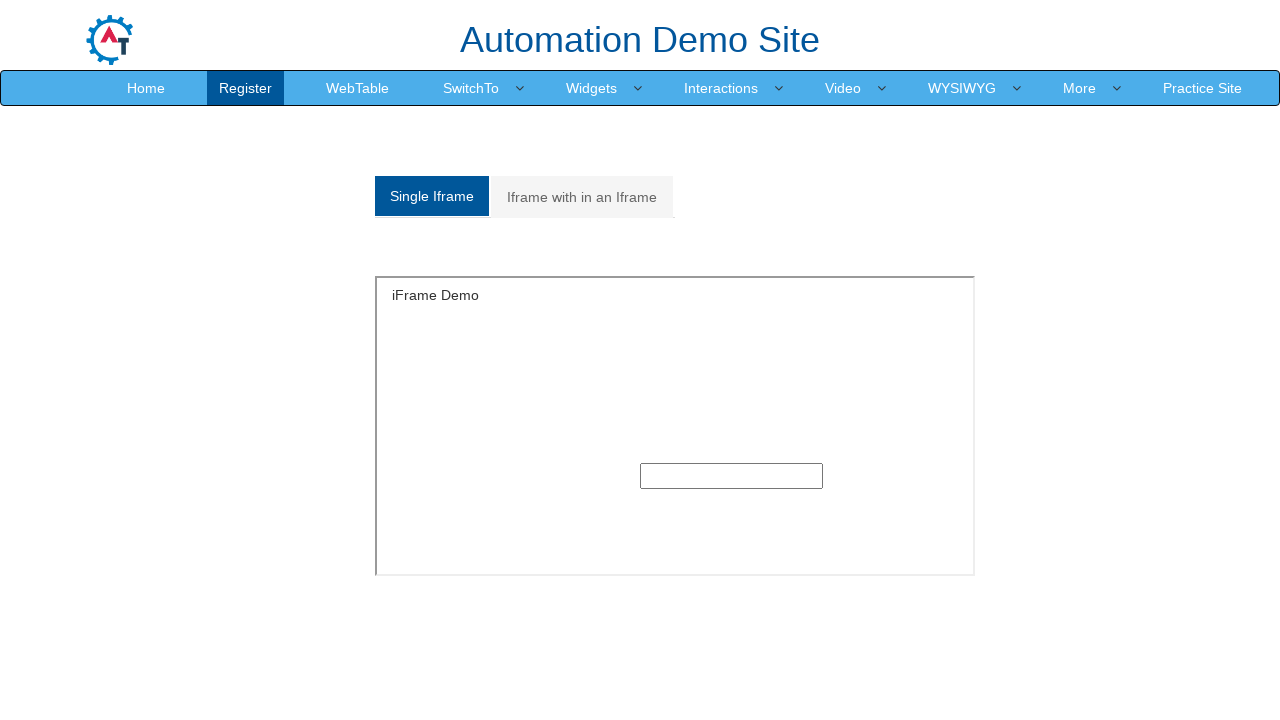